Tests the advanced search functionality on the São Paulo Court electronic journal (DJE) by selecting "Caderno 5 - Editais e Leilões" from a dropdown, entering "leiloeiro" as a keyword, and submitting the search to verify results load.

Starting URL: https://dje.tjsp.jus.br/cdje/consultaAvancada.do

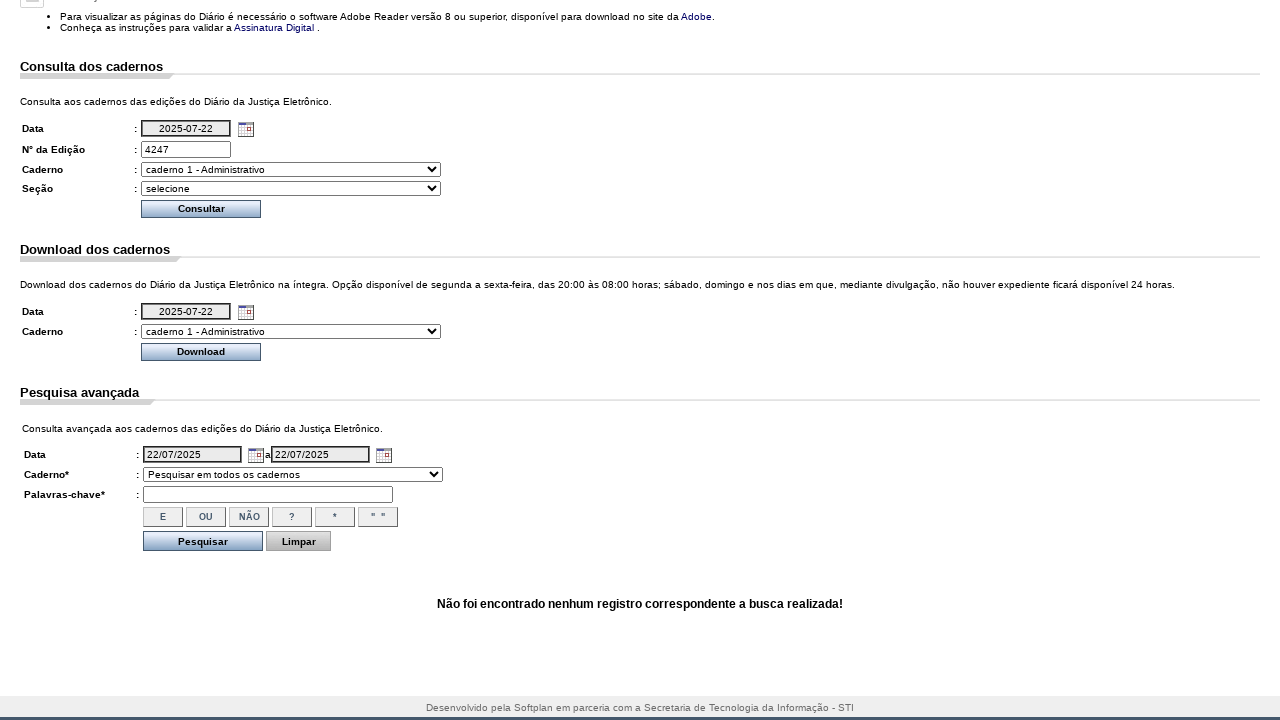

Waited for page to load (networkidle state)
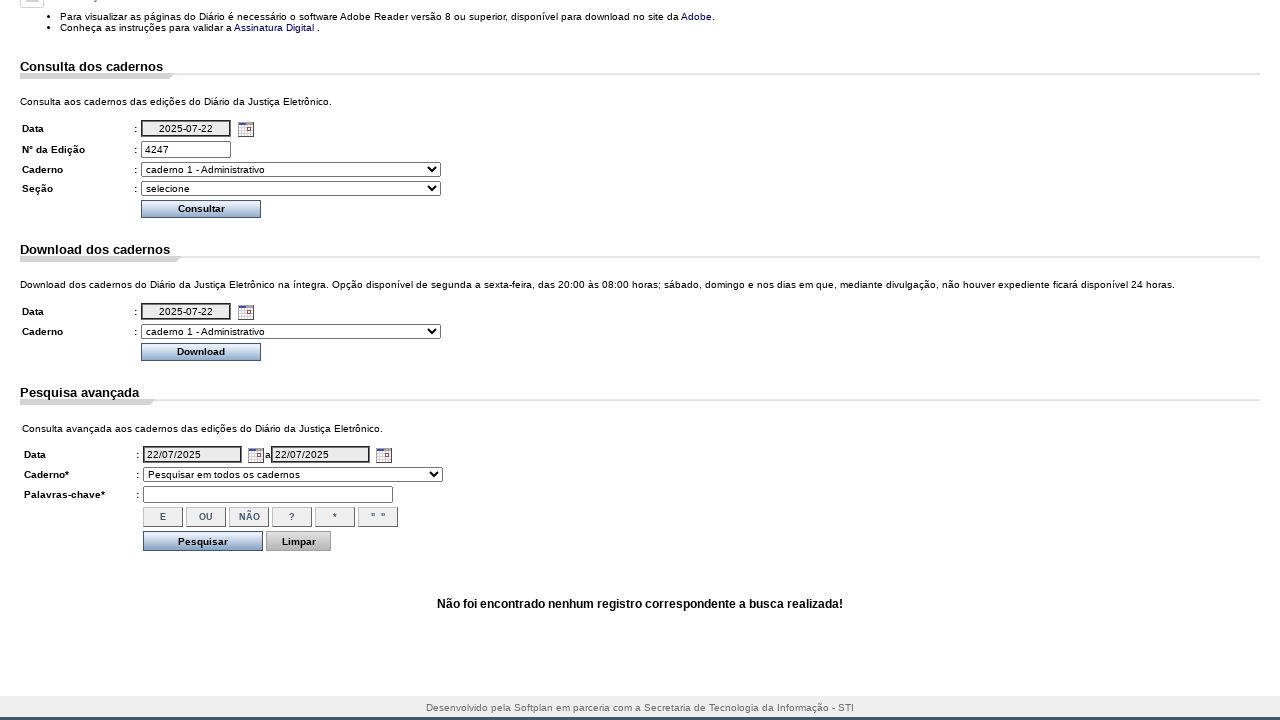

Scrolled to advanced search section
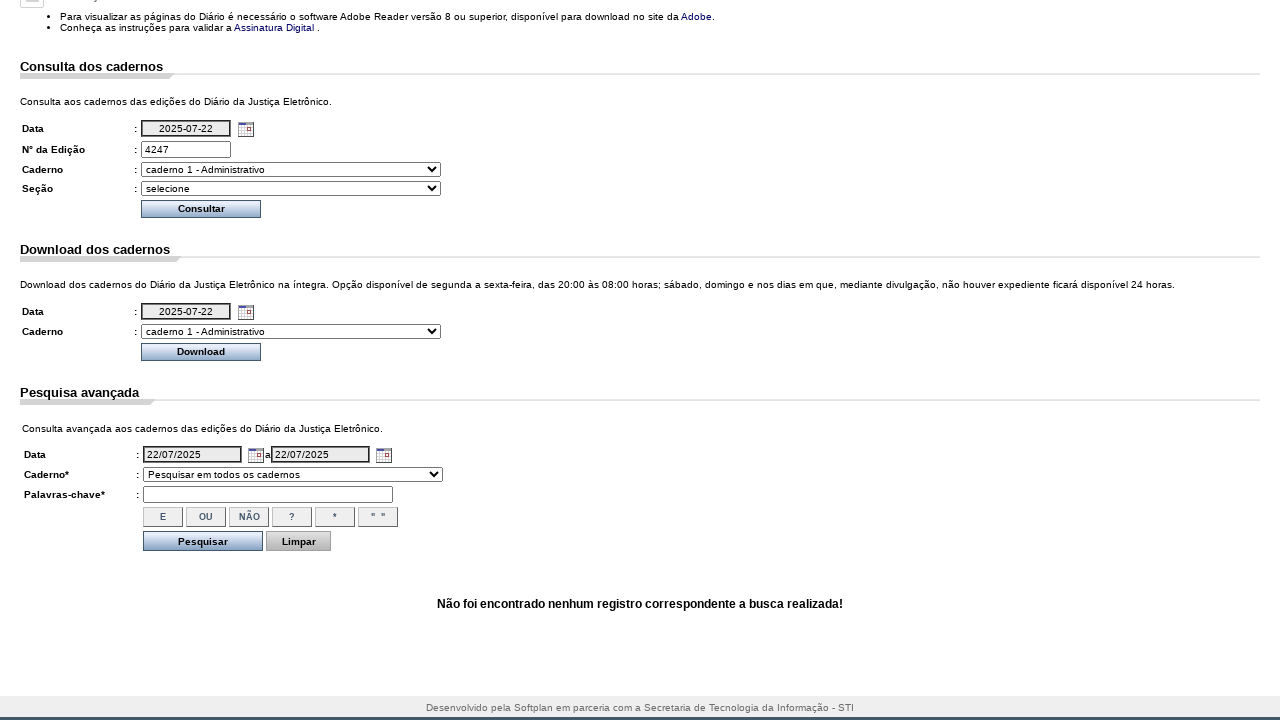

Waited for scroll animation to complete
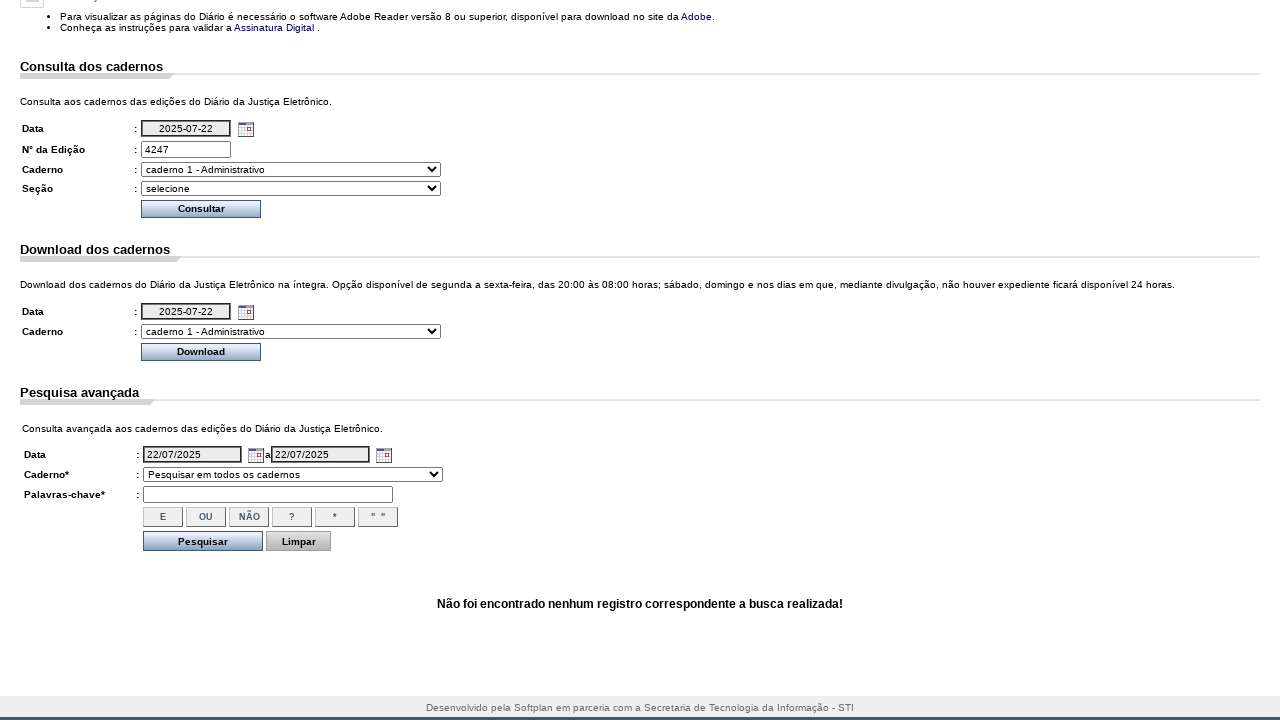

Selected 'caderno 5 - Editais e Leilões' from caderno dropdown on select[name='dadosConsulta.cdCaderno']
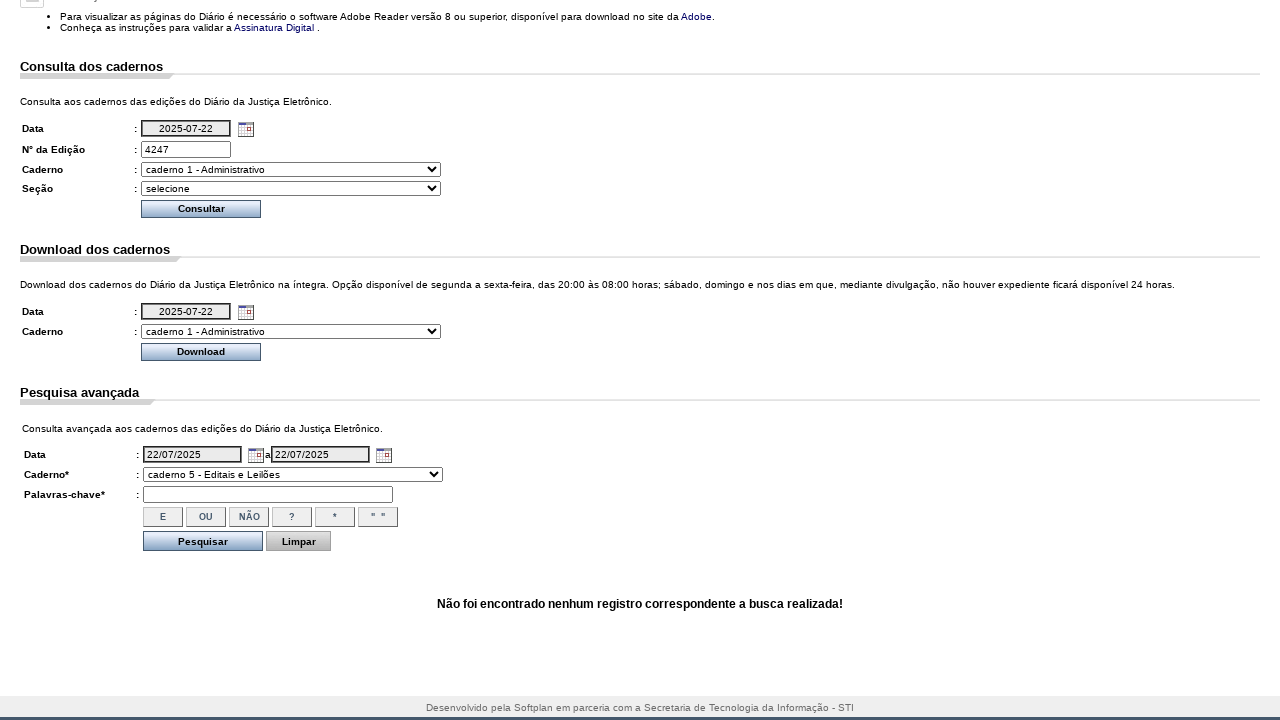

Entered 'leiloeiro' as search keyword on input[name='dadosConsulta.pesquisaLivre']
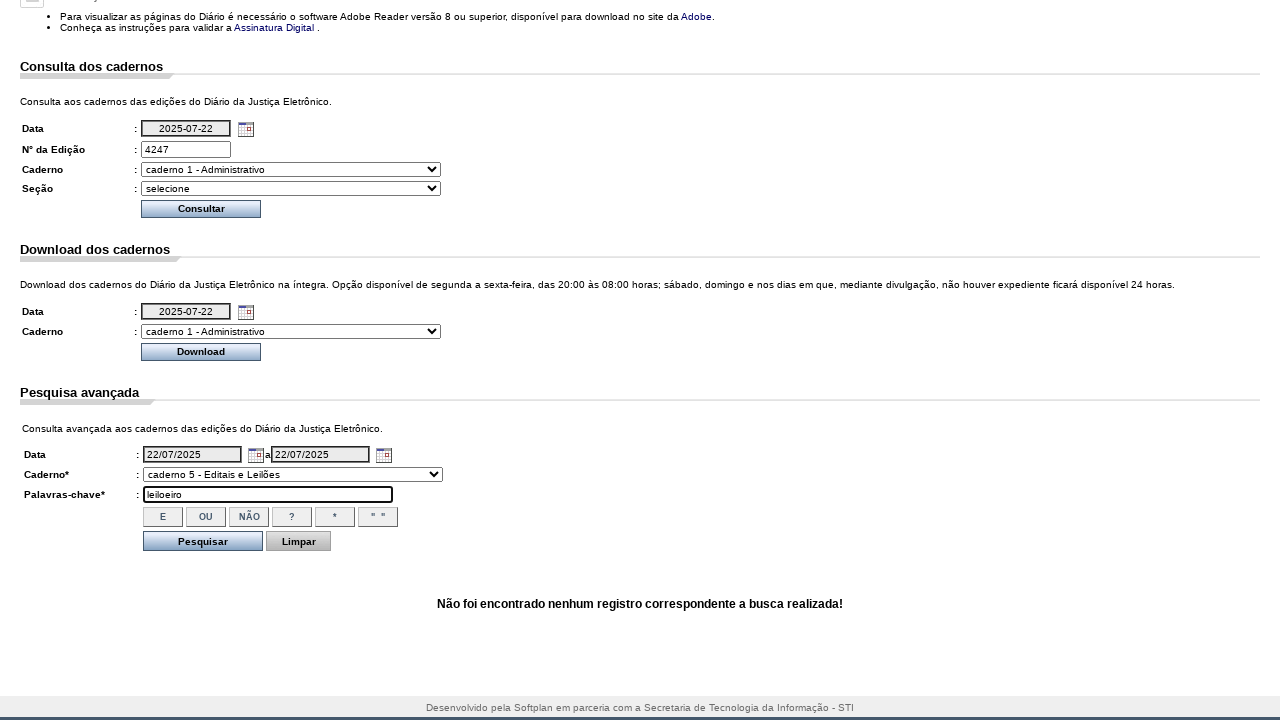

Clicked search button to submit advanced search at (203, 541) on input[value='Pesquisar'][type='submit']
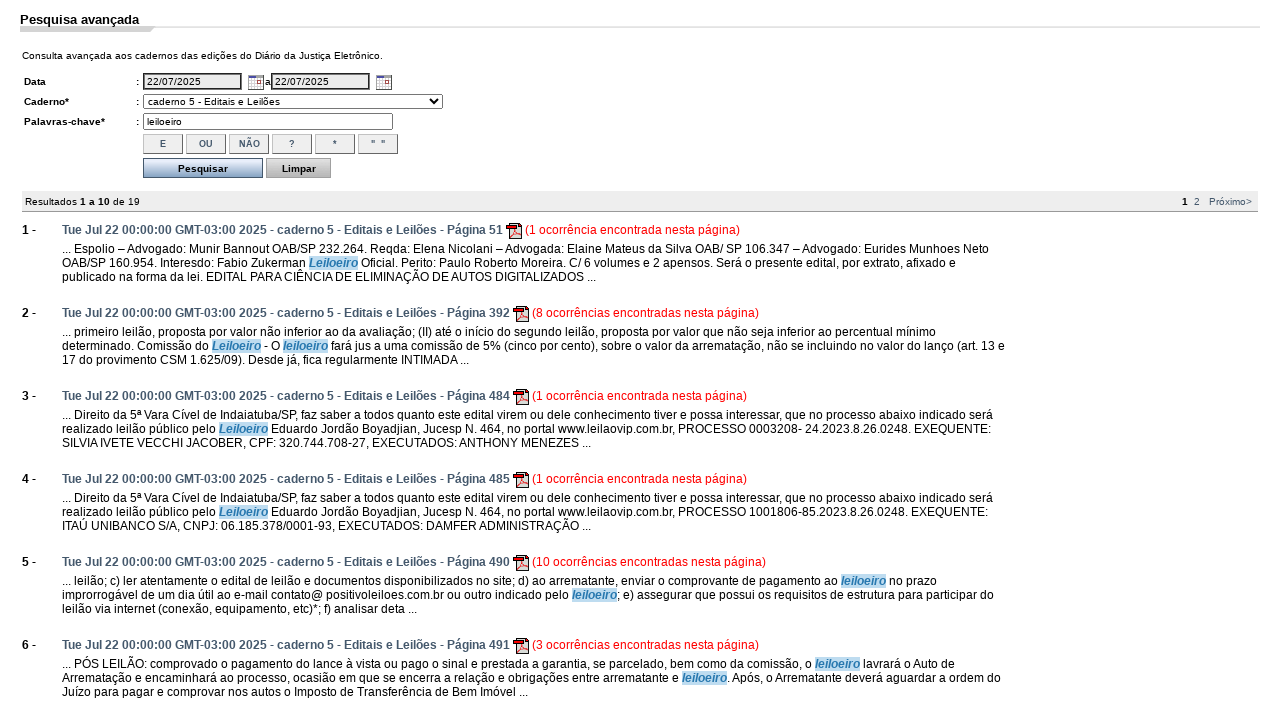

Search results loaded successfully
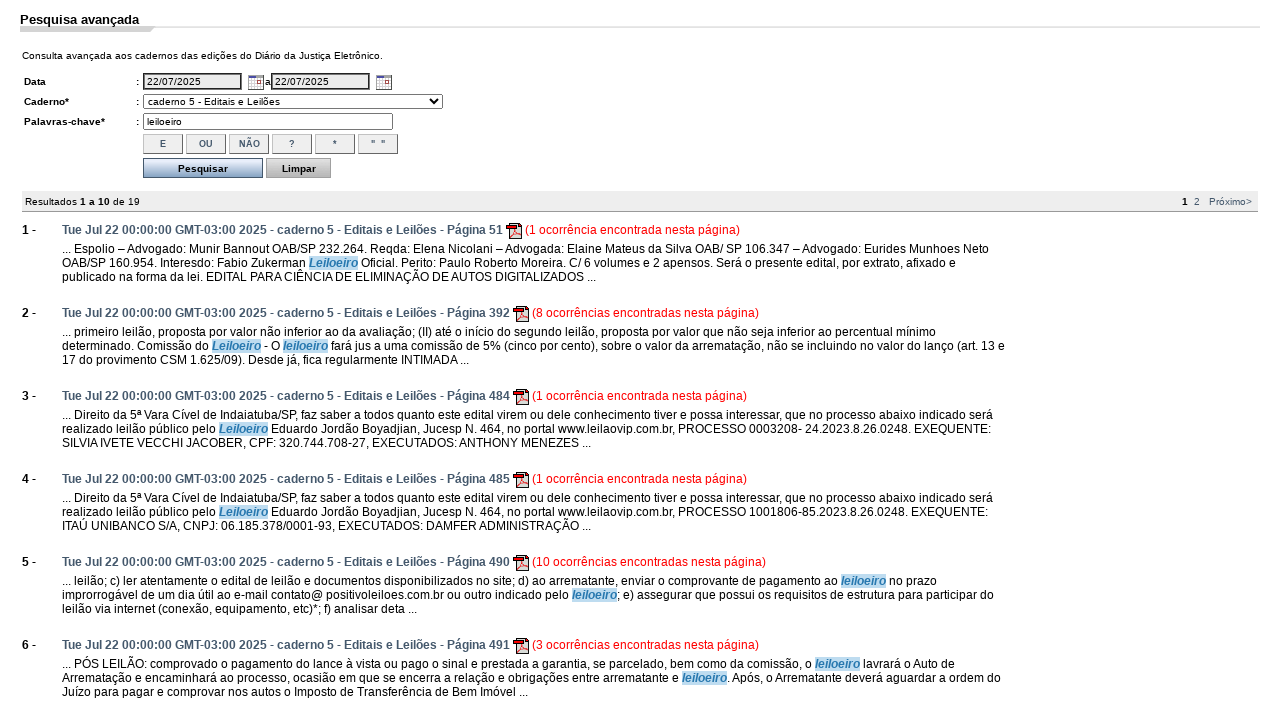

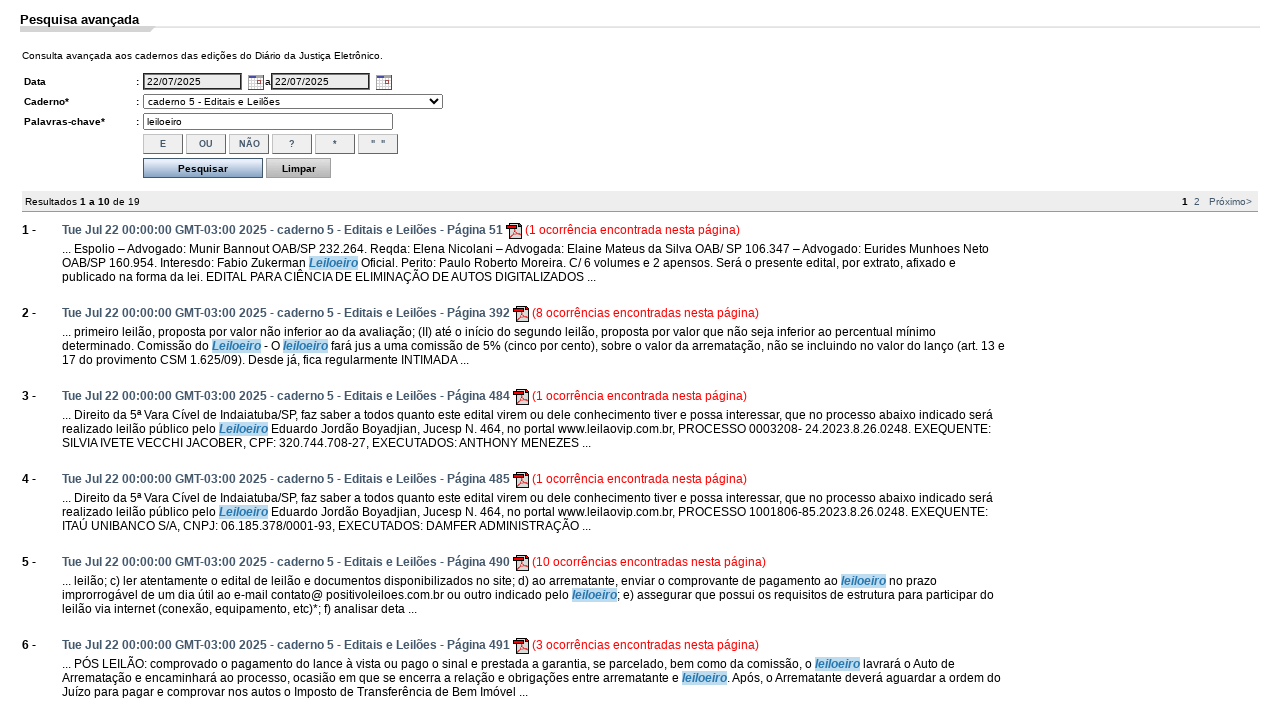